Performs advanced search for WebdriverIO repositories with more than 50 stars

Starting URL: https://github.com/search

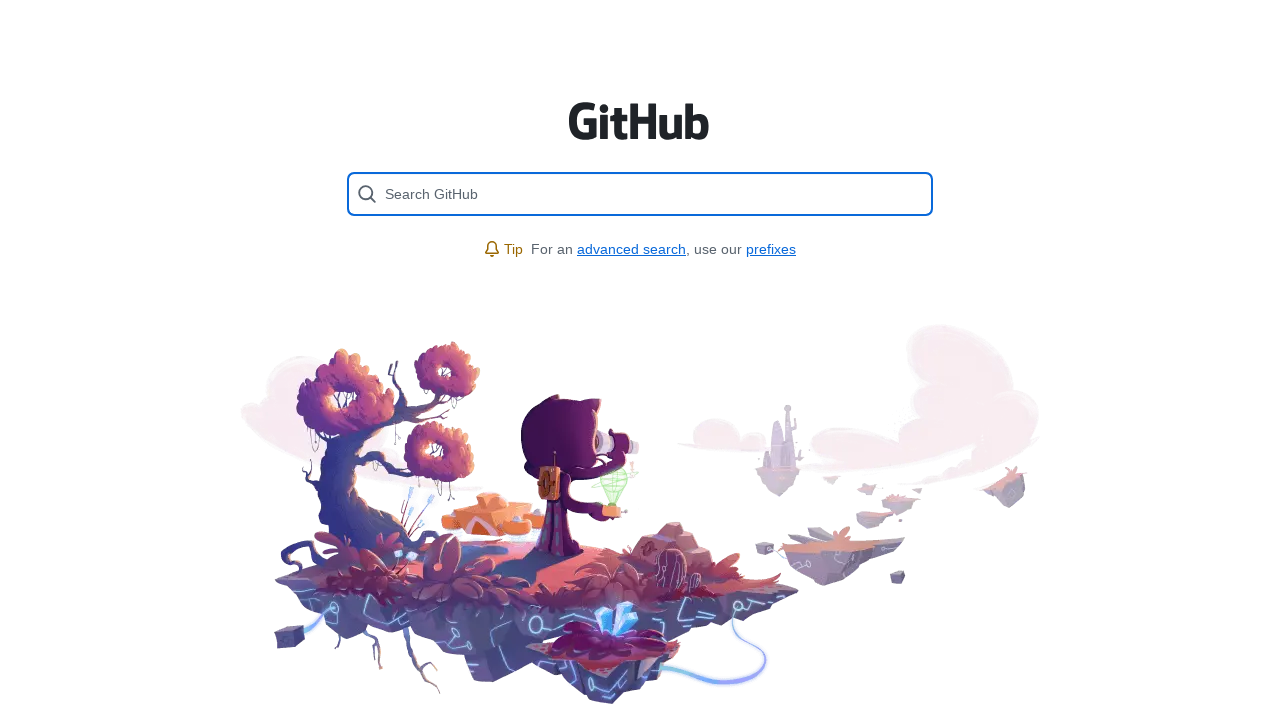

Filled search field with 'webdriverio stars:>50' query on [placeholder='Search GitHub']
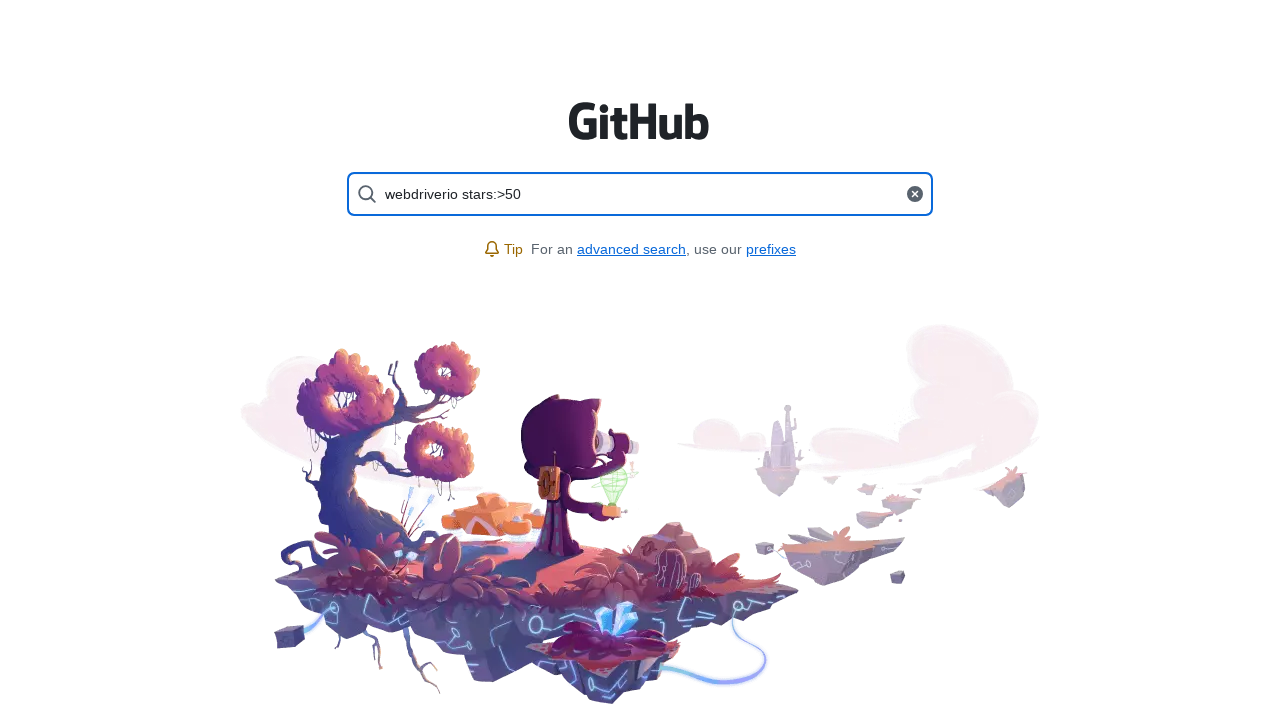

Pressed Enter to submit advanced search for WebdriverIO with 50+ stars on [placeholder='Search GitHub']
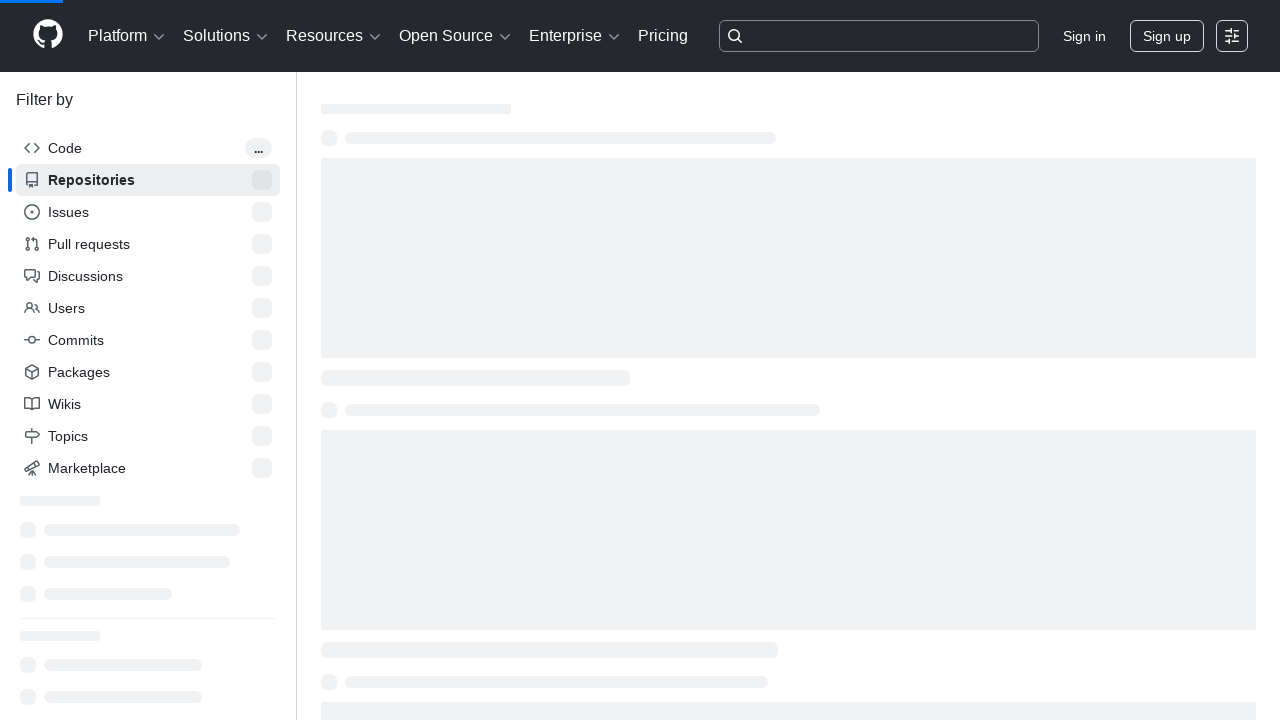

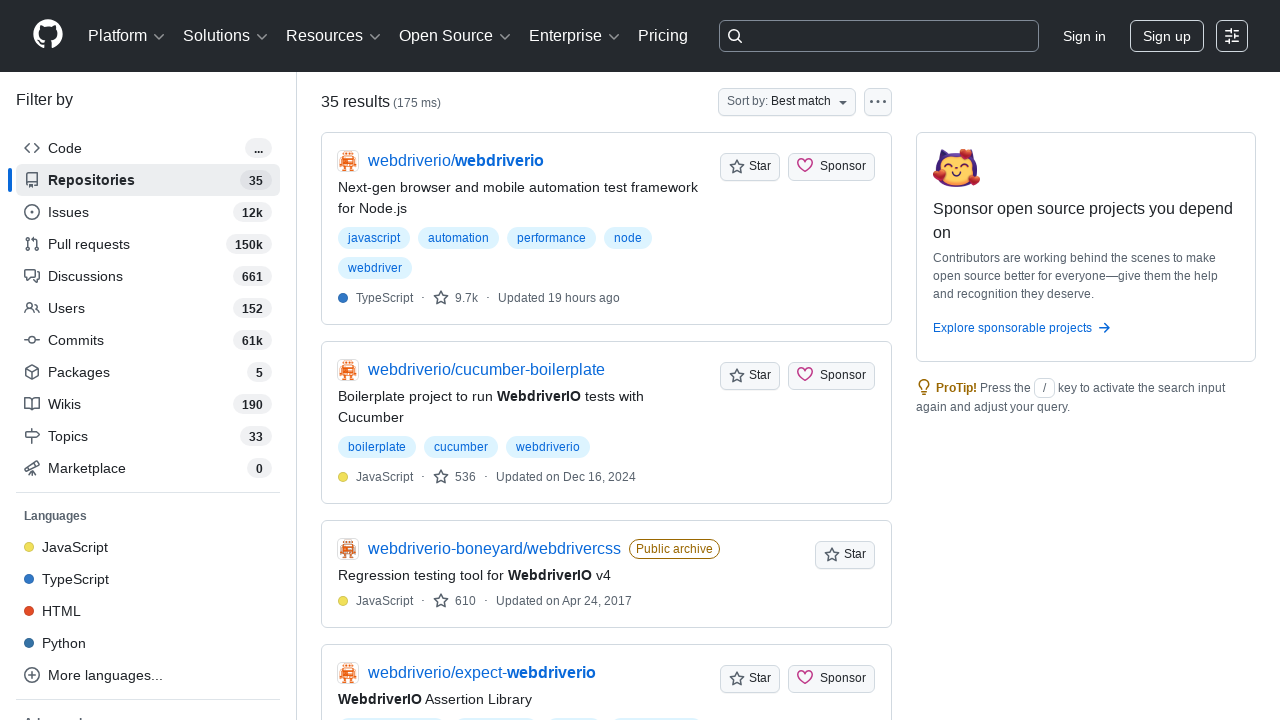